Tests a slow calculator by setting a delay time, clicking number buttons, and waiting for the result to appear

Starting URL: https://bonigarcia.dev/selenium-webdriver-java/slow-calculator.html

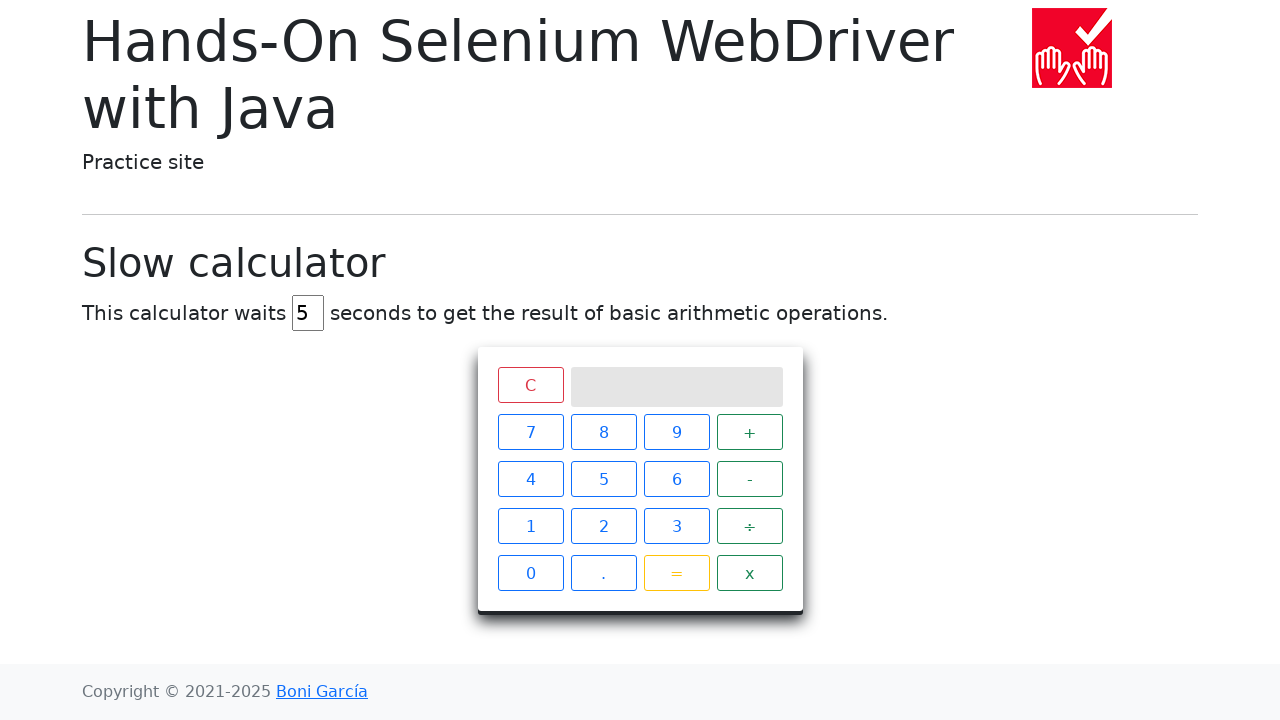

Cleared the delay input field on #delay
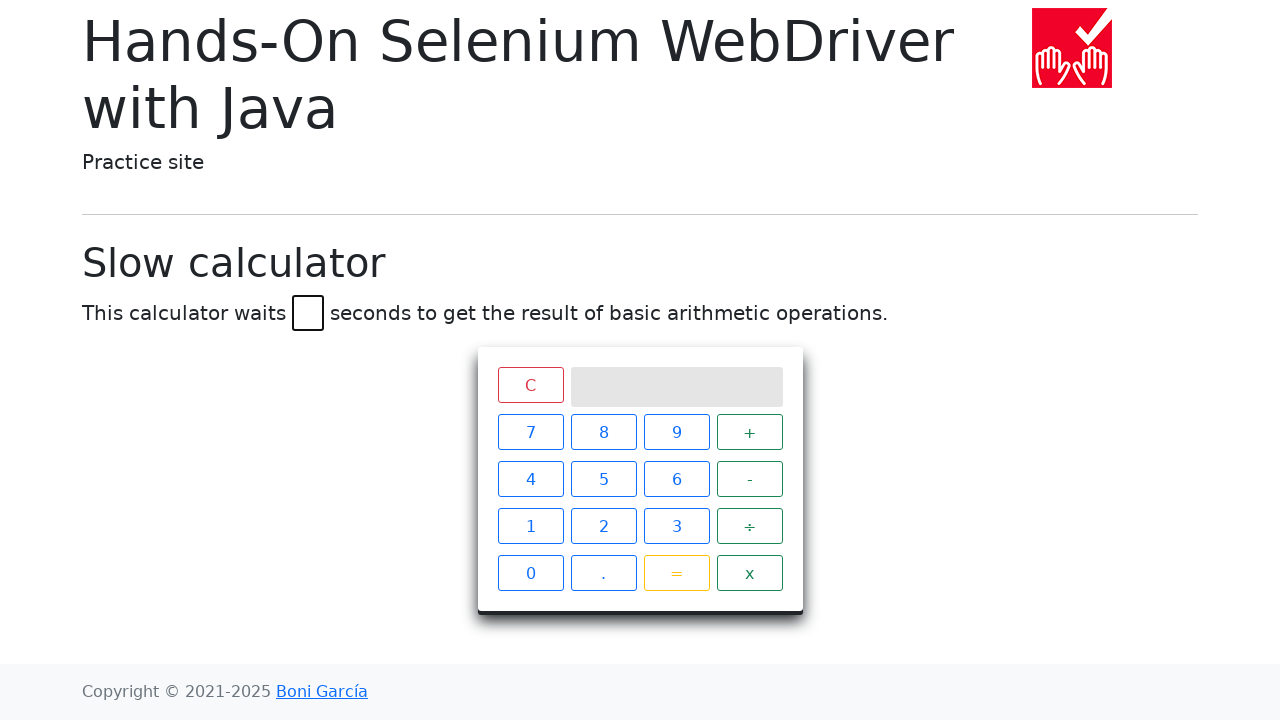

Set delay time to 5 seconds on #delay
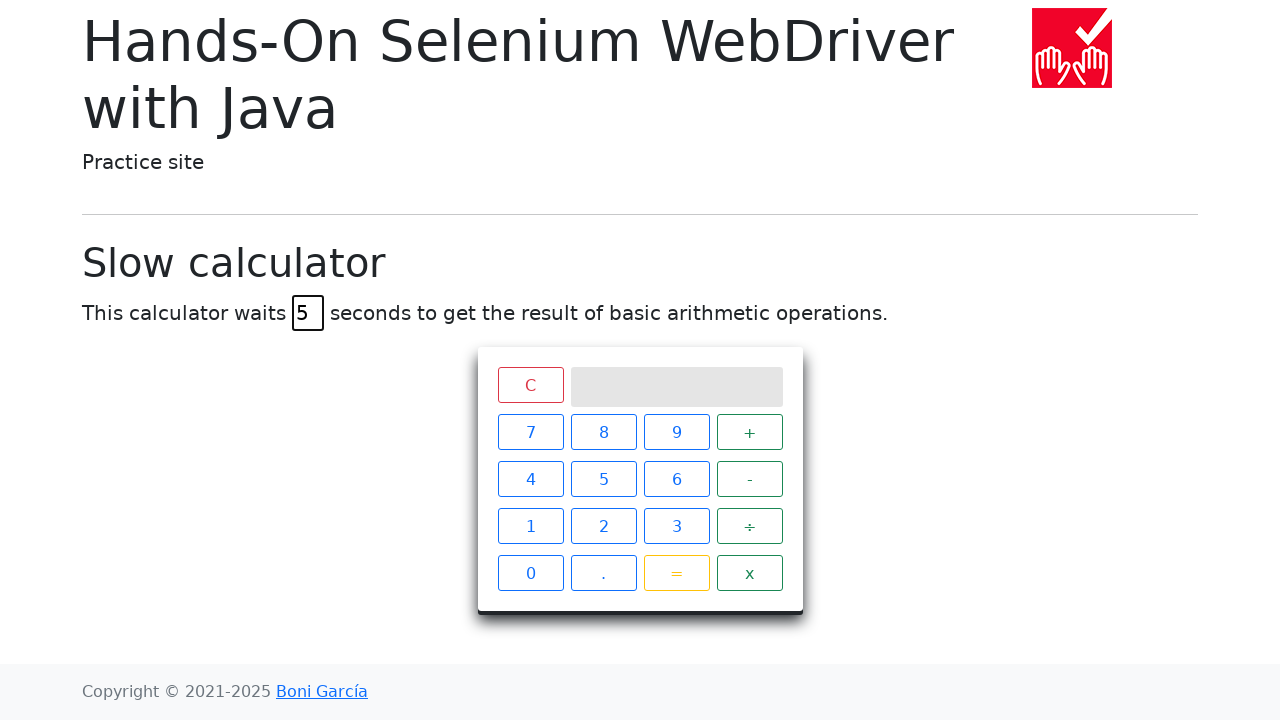

Clicked number button '7' at (530, 432) on xpath=//span[text()='7']
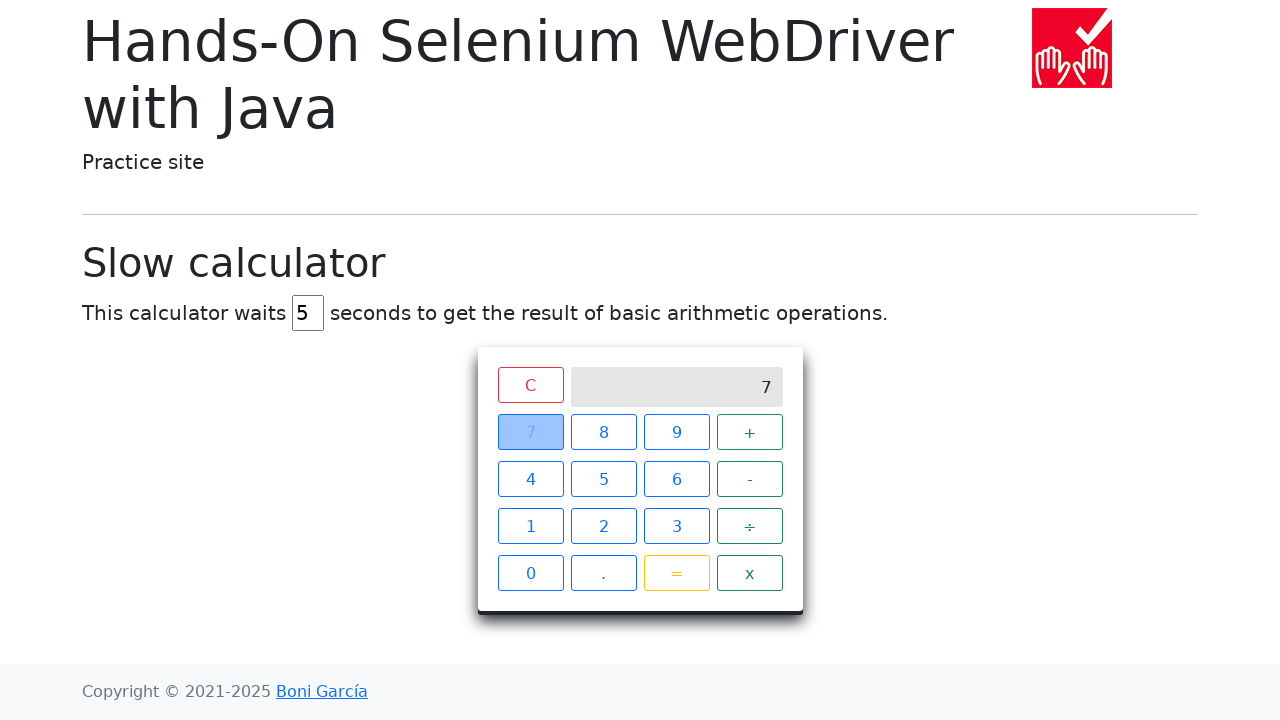

Clicked operator button '+' at (750, 432) on xpath=//span[text()='+']
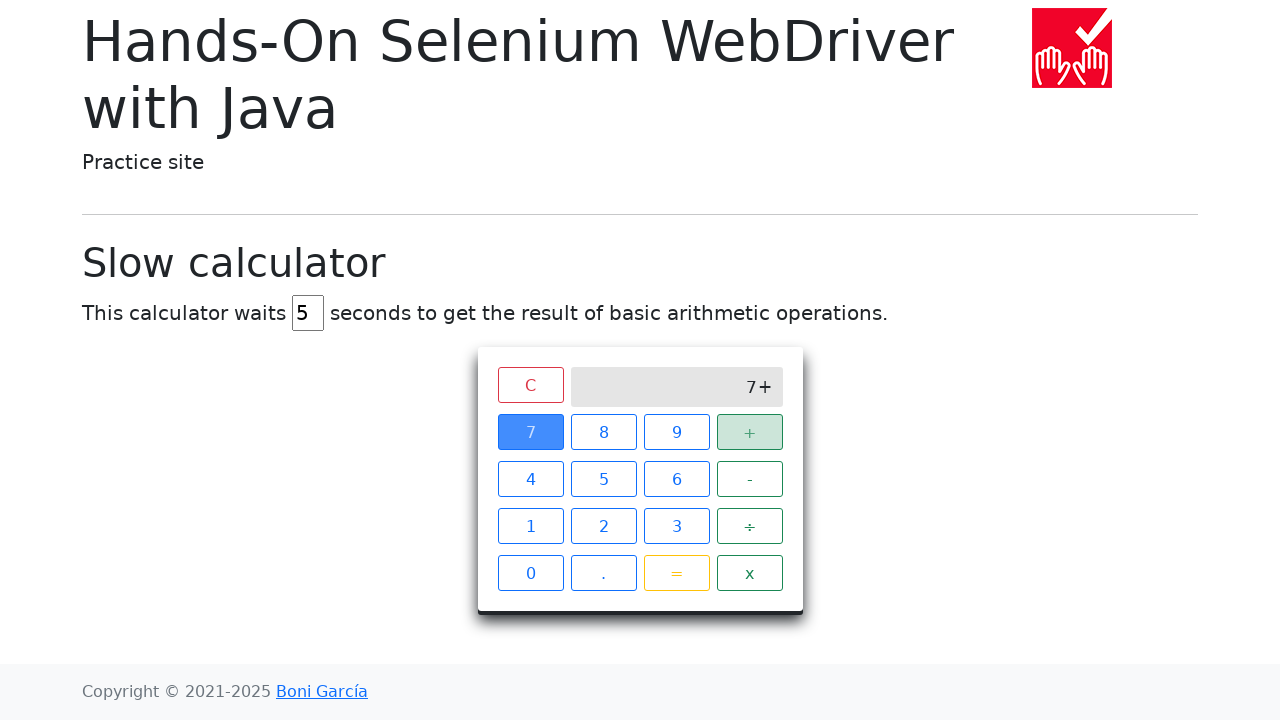

Clicked number button '8' at (604, 432) on xpath=//span[text()='8']
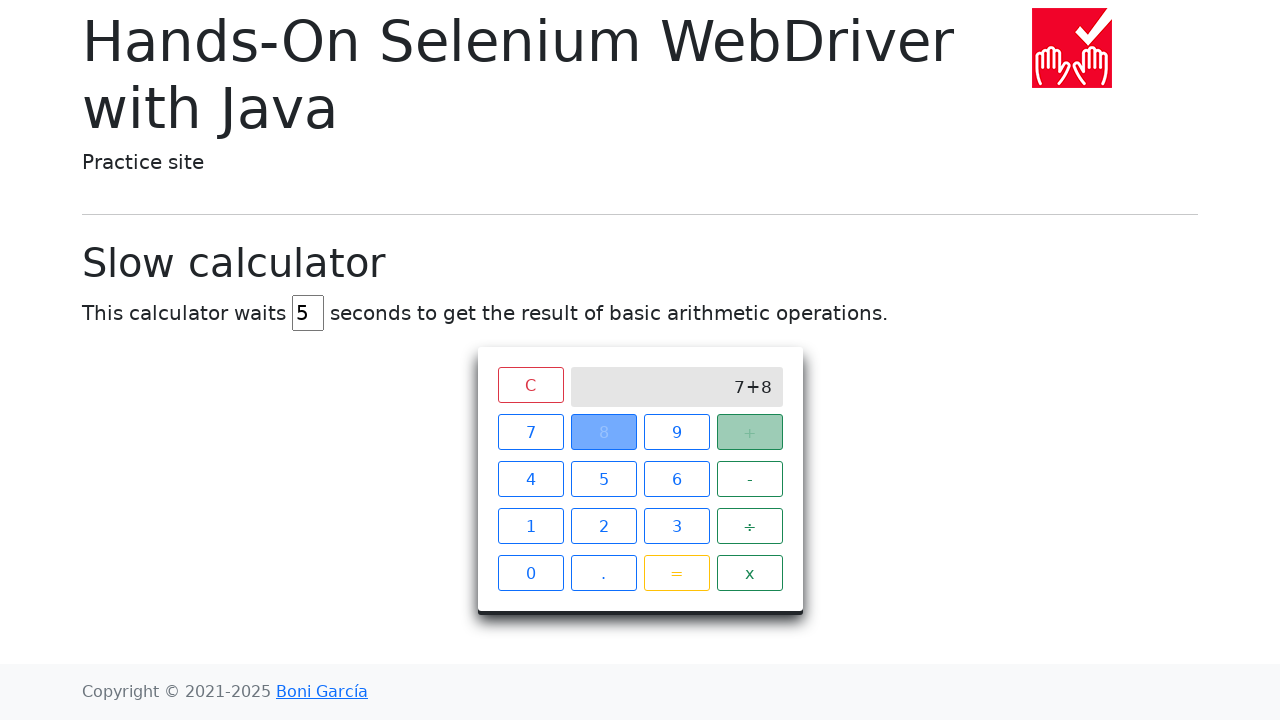

Clicked equals button to calculate at (676, 573) on .btn.btn-outline-warning
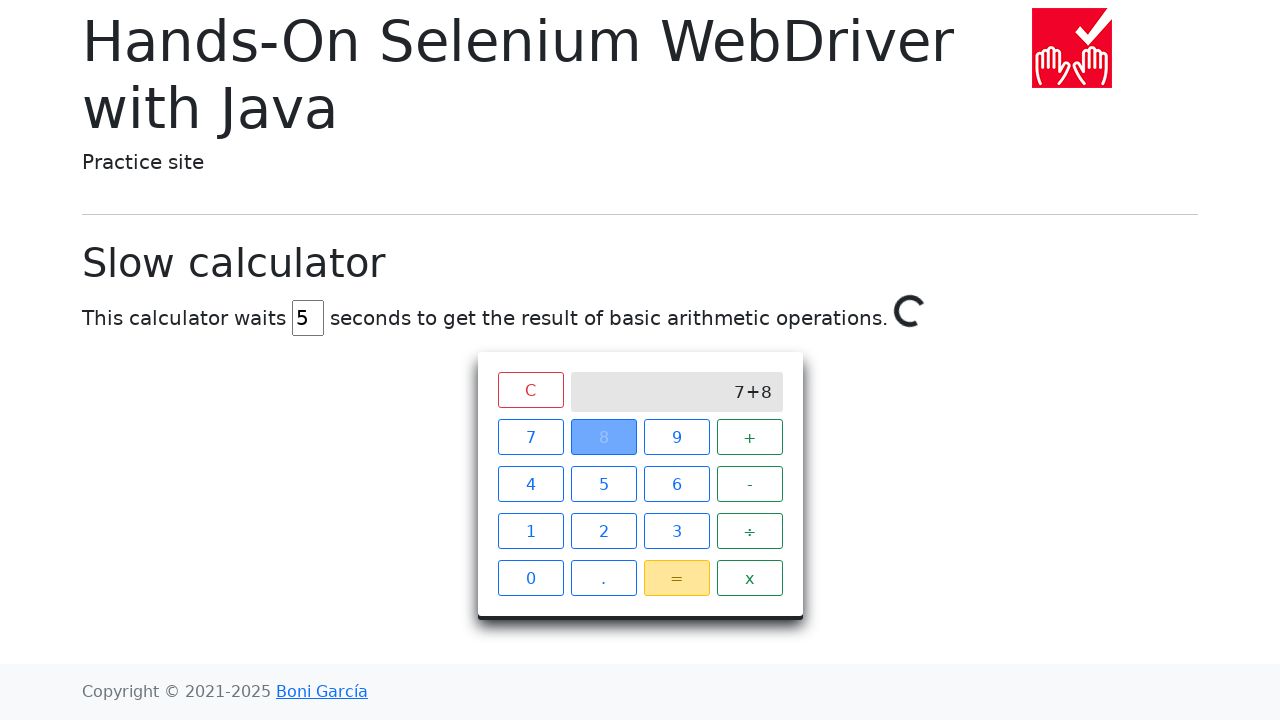

Calculator result '15' appeared on screen after 5 second delay
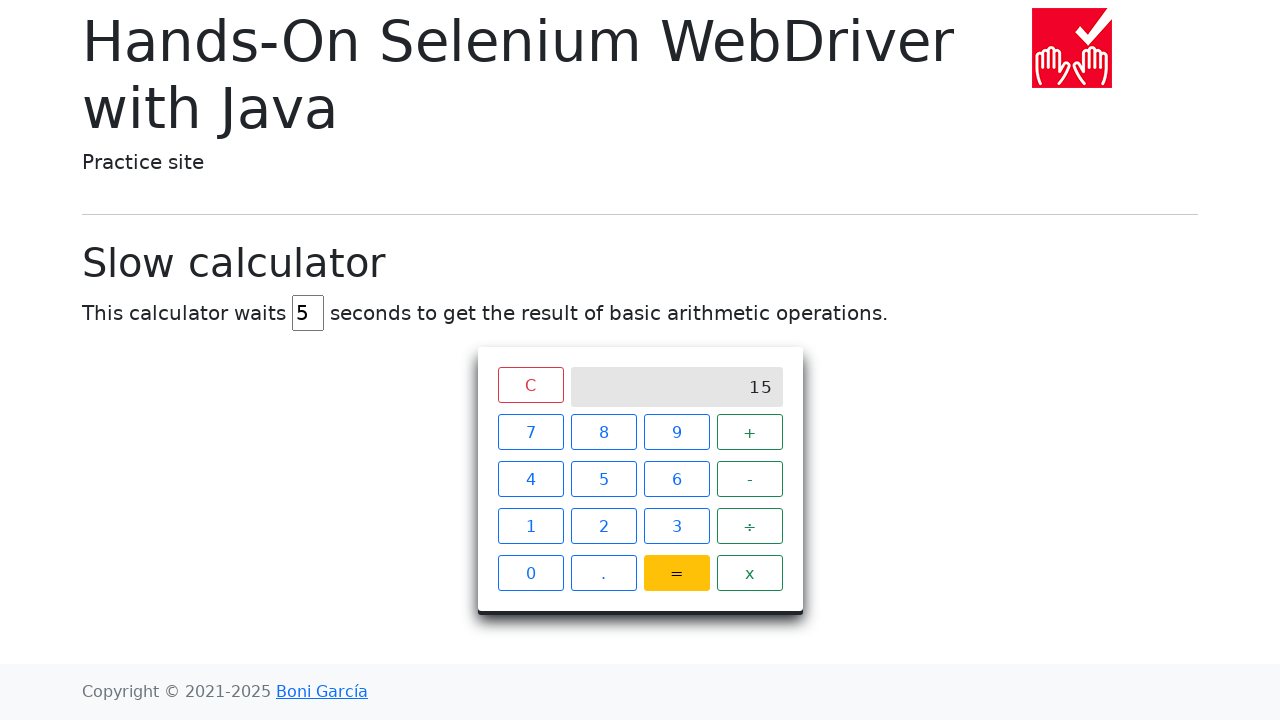

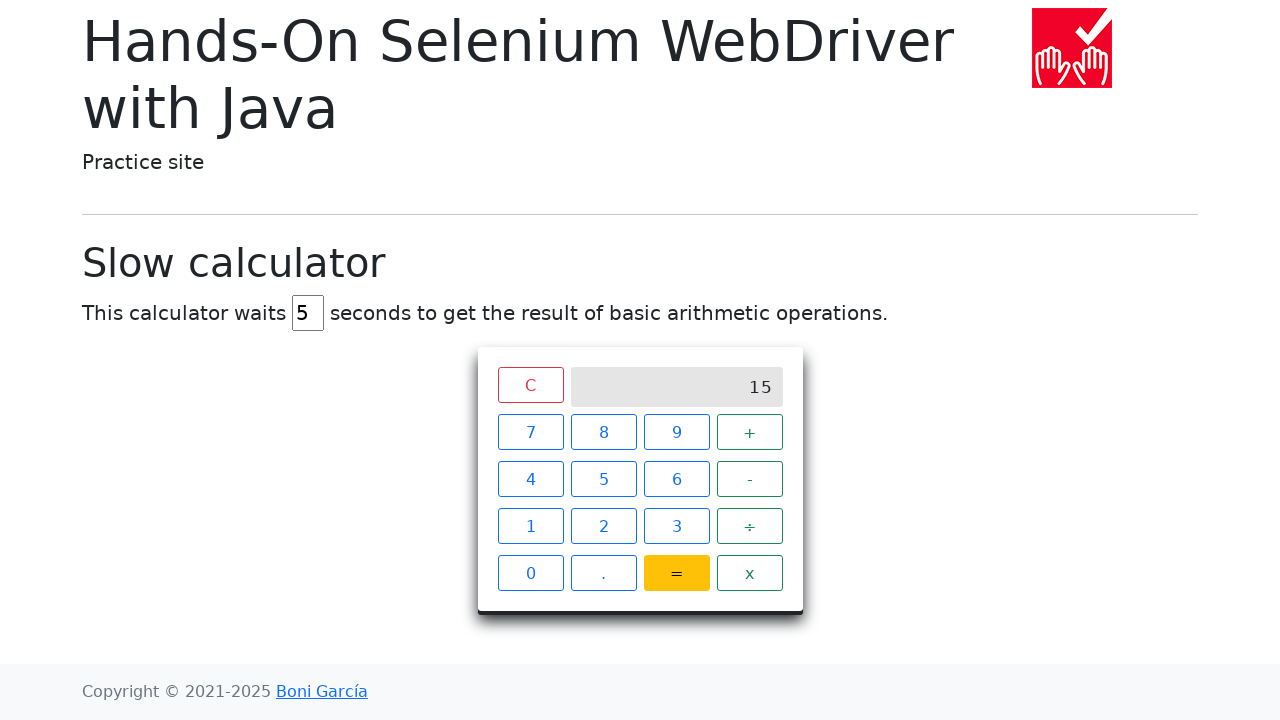